Tests XPath traversal by locating sibling and parent elements on an automation practice page

Starting URL: https://rahulshettyacademy.com/AutomationPractice/

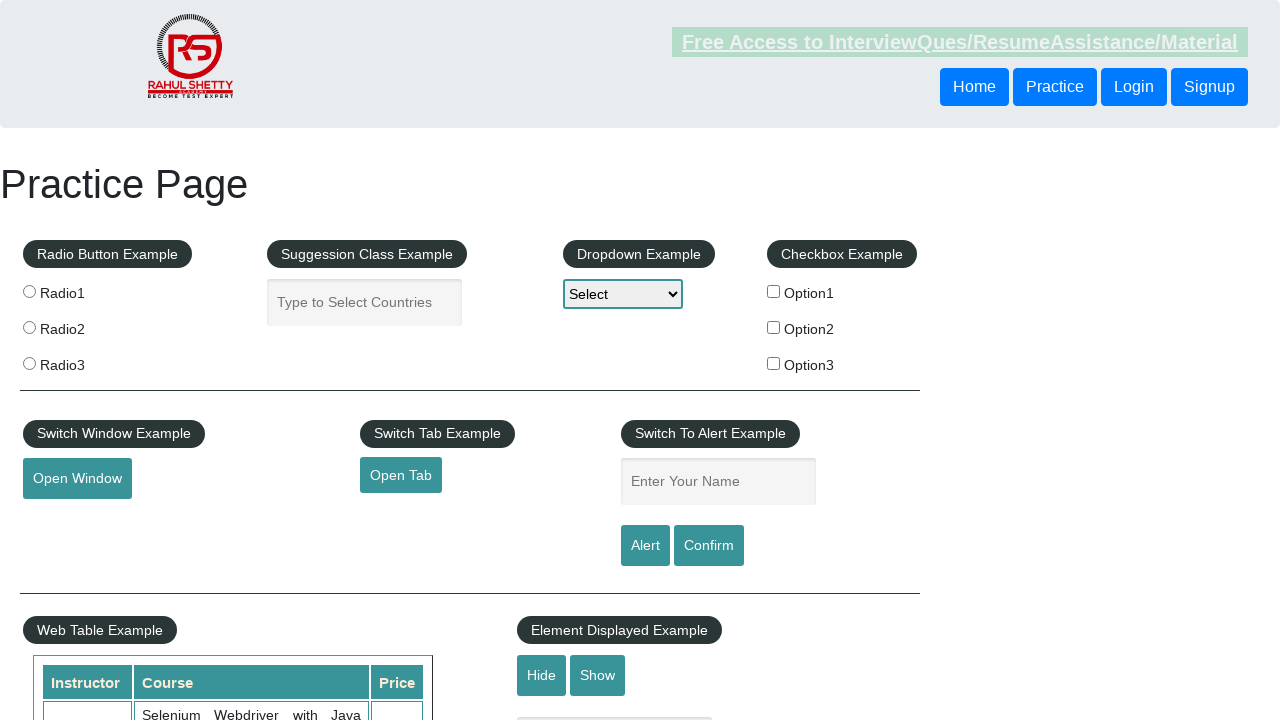

Located and retrieved text from sibling button element using XPath following-sibling axis
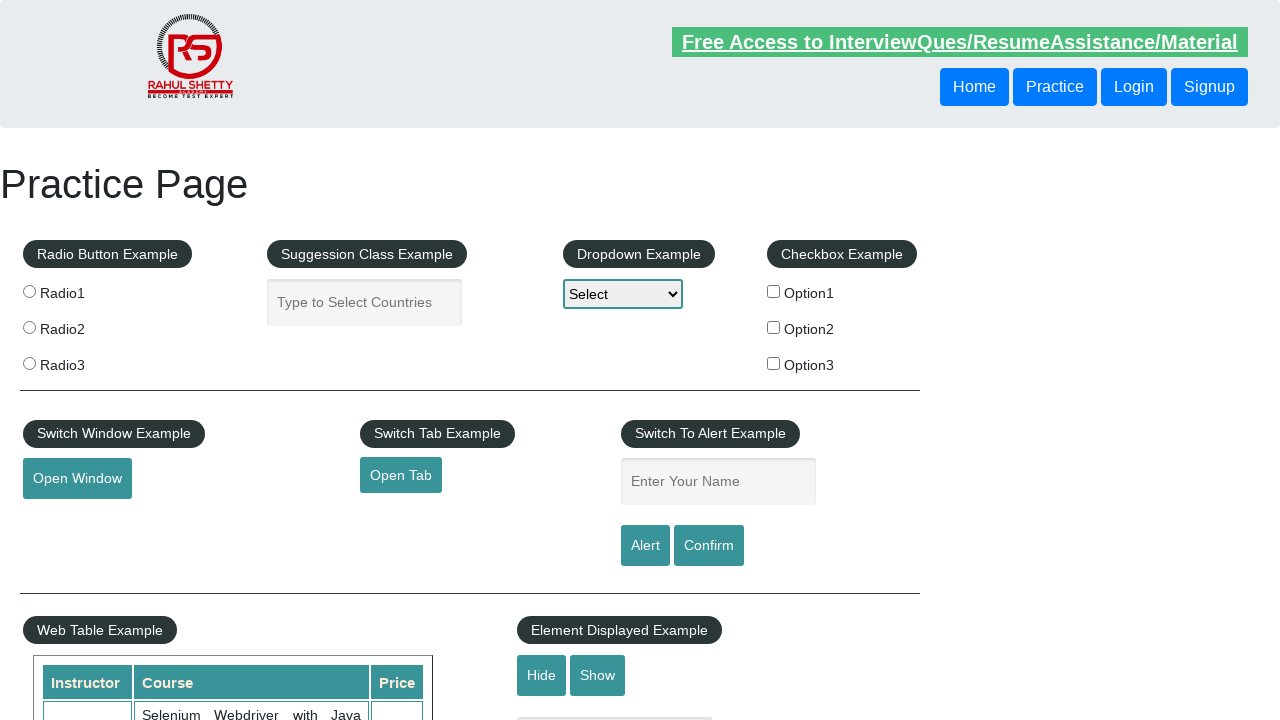

Located and retrieved text from button element using XPath parent axis traversal
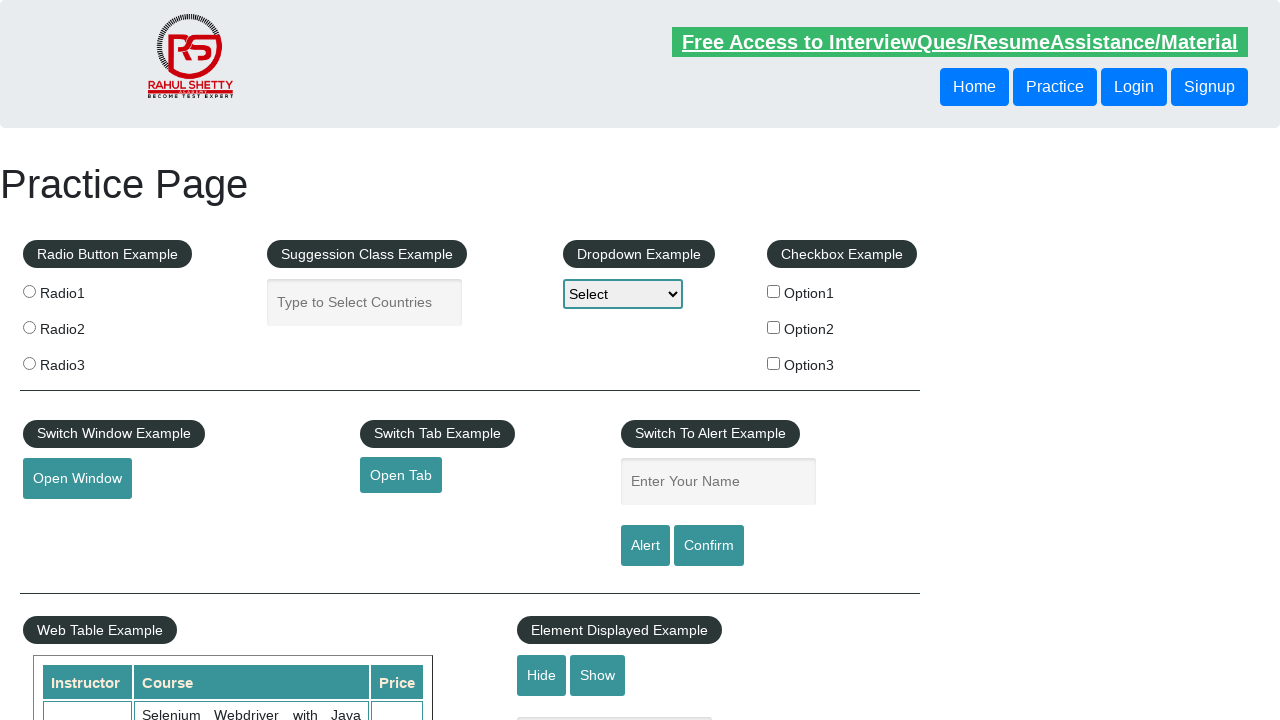

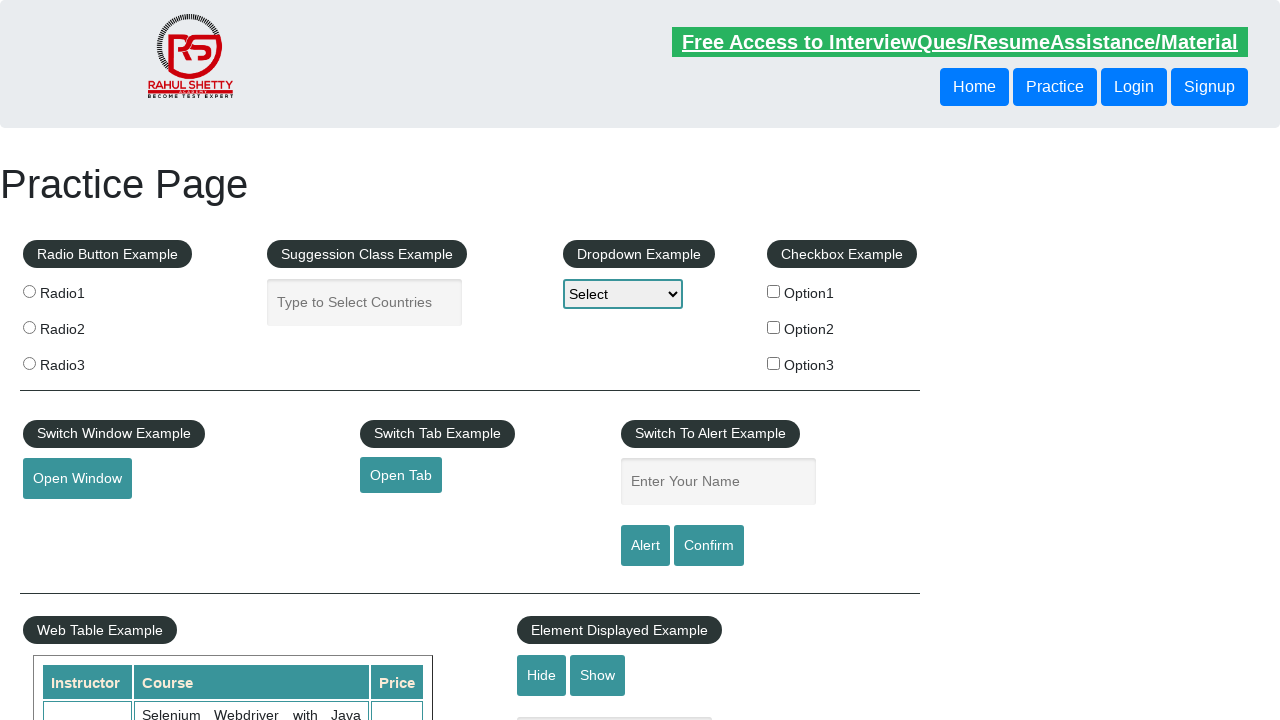